Navigates to a UFC fight details page and expands the round-by-round statistics section to view detailed fight data

Starting URL: http://www.ufcstats.com/fight-details/00c6a2ef07ca51da

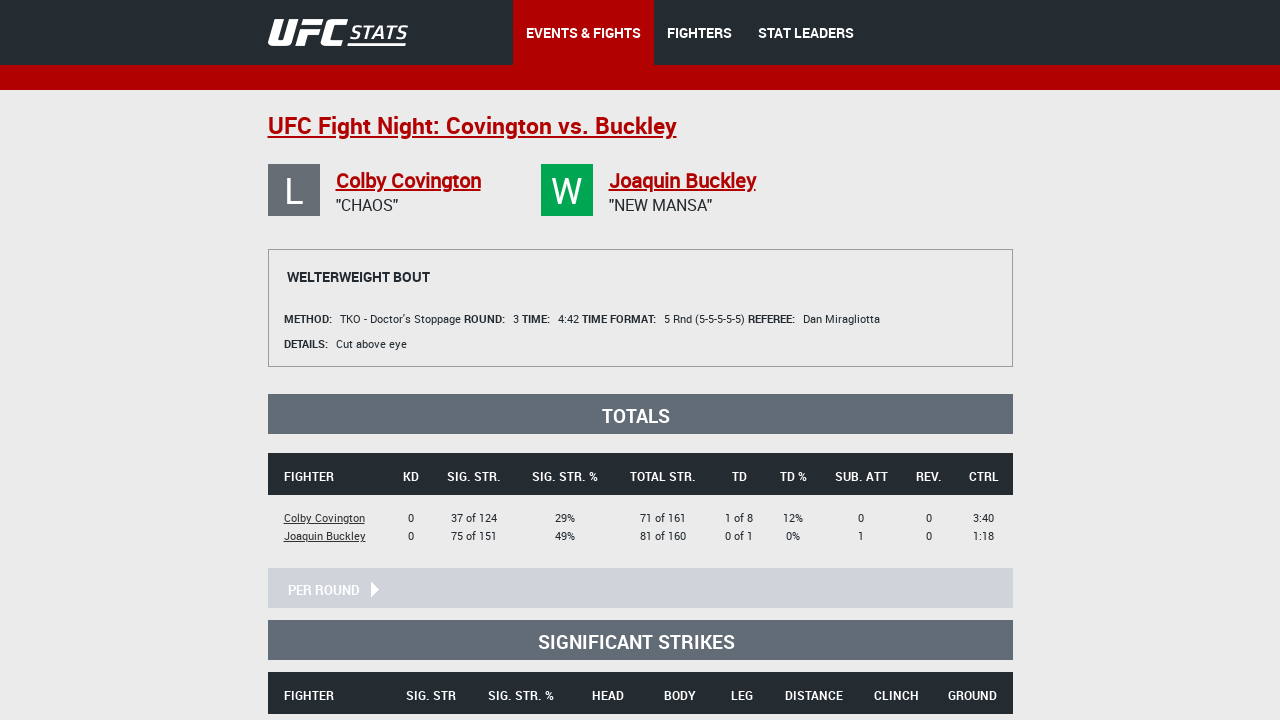

Clicked to expand round-by-round fight statistics section at (640, 588) on .b-fight-details__collapse-link_rnd
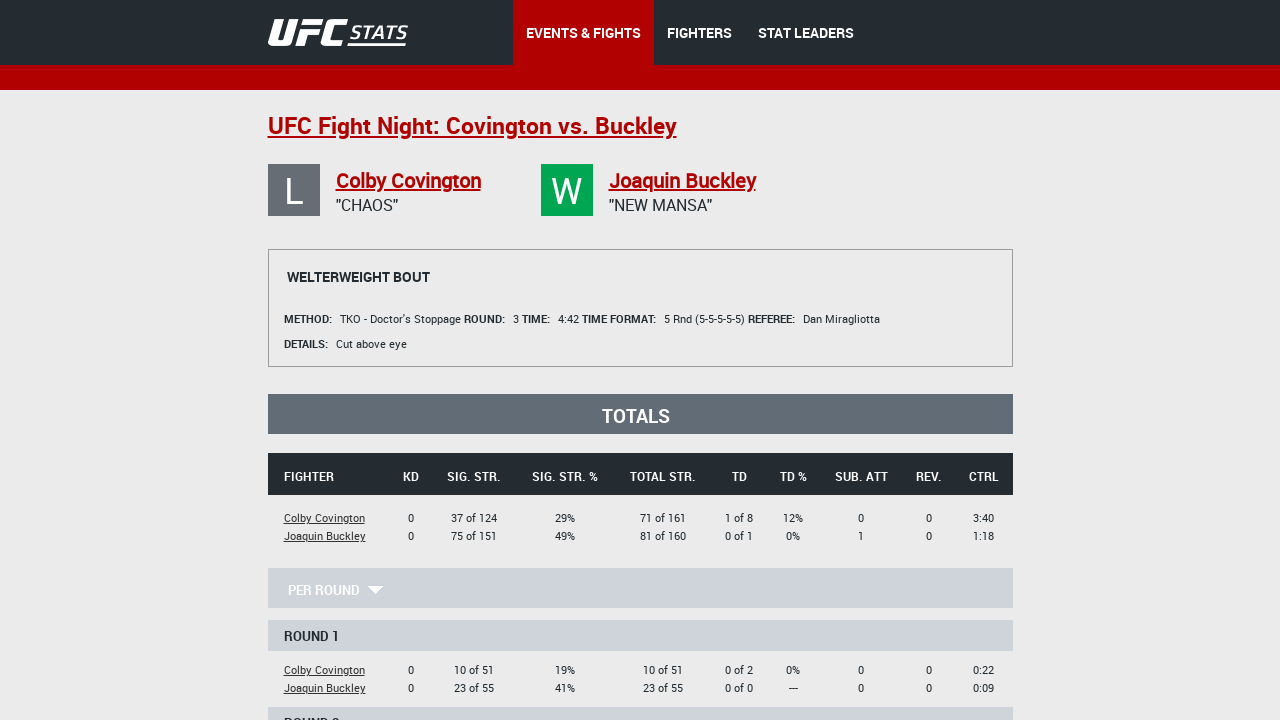

Round-by-round statistics table became visible
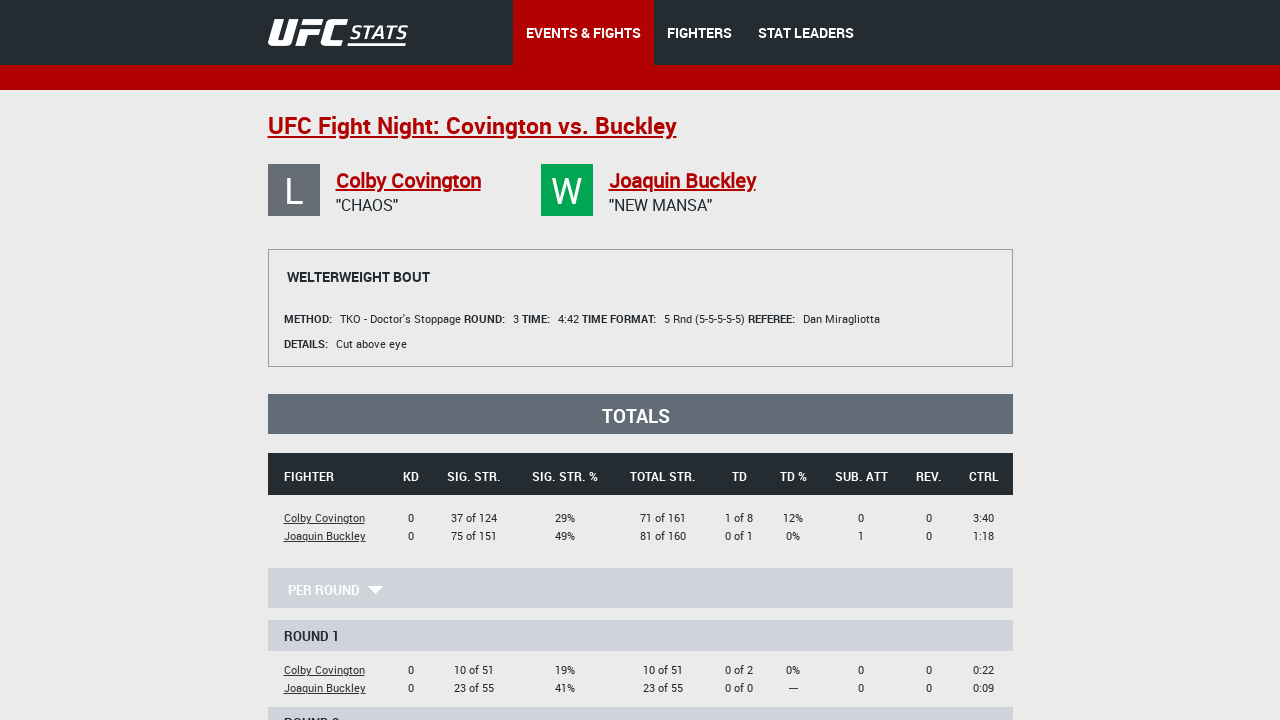

Fight outcome information is present on the page
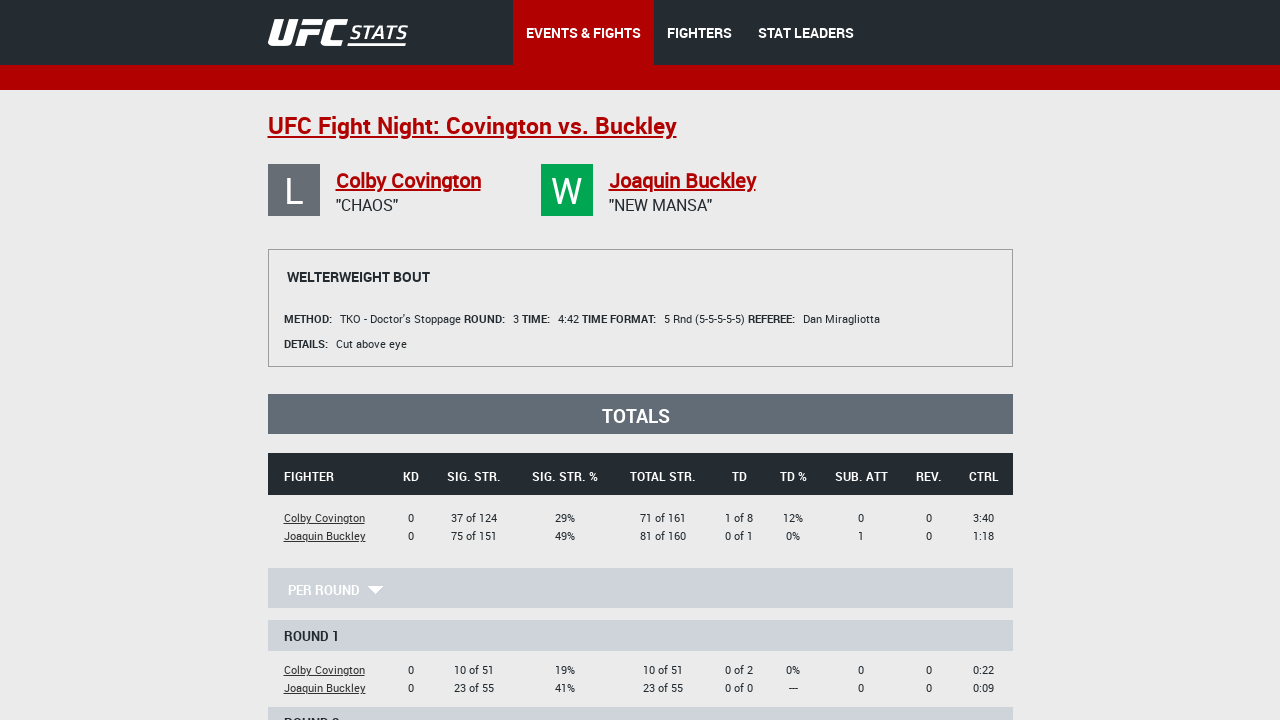

Fight details are present on the page
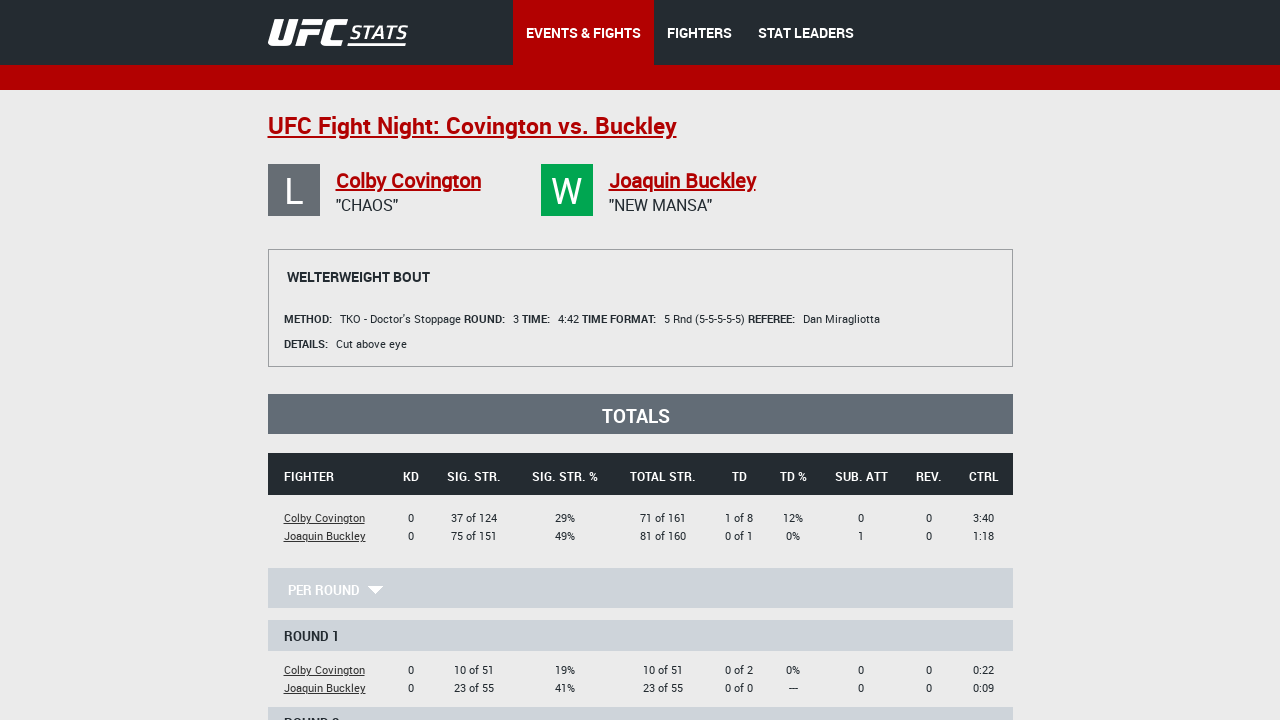

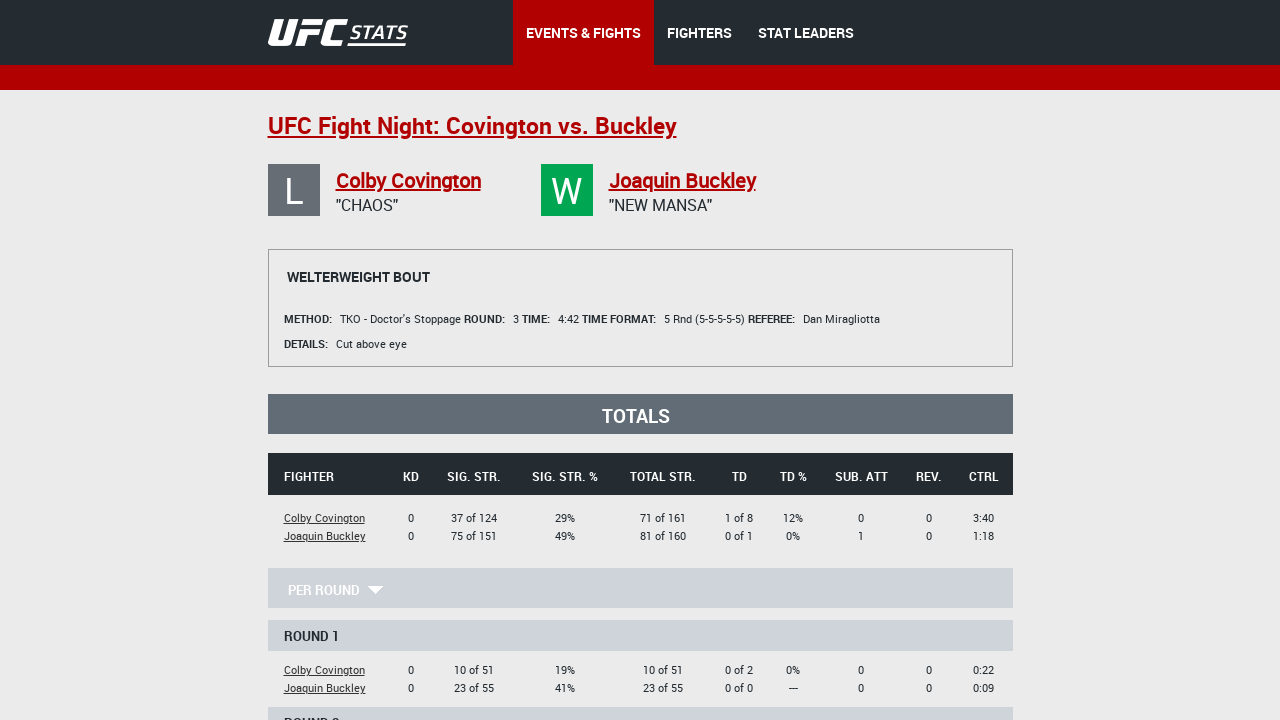